Tests that entering a number (70) with a non-perfect square root displays an alert with the calculated result

Starting URL: https://kristinek.github.io/site/tasks/enter_a_number

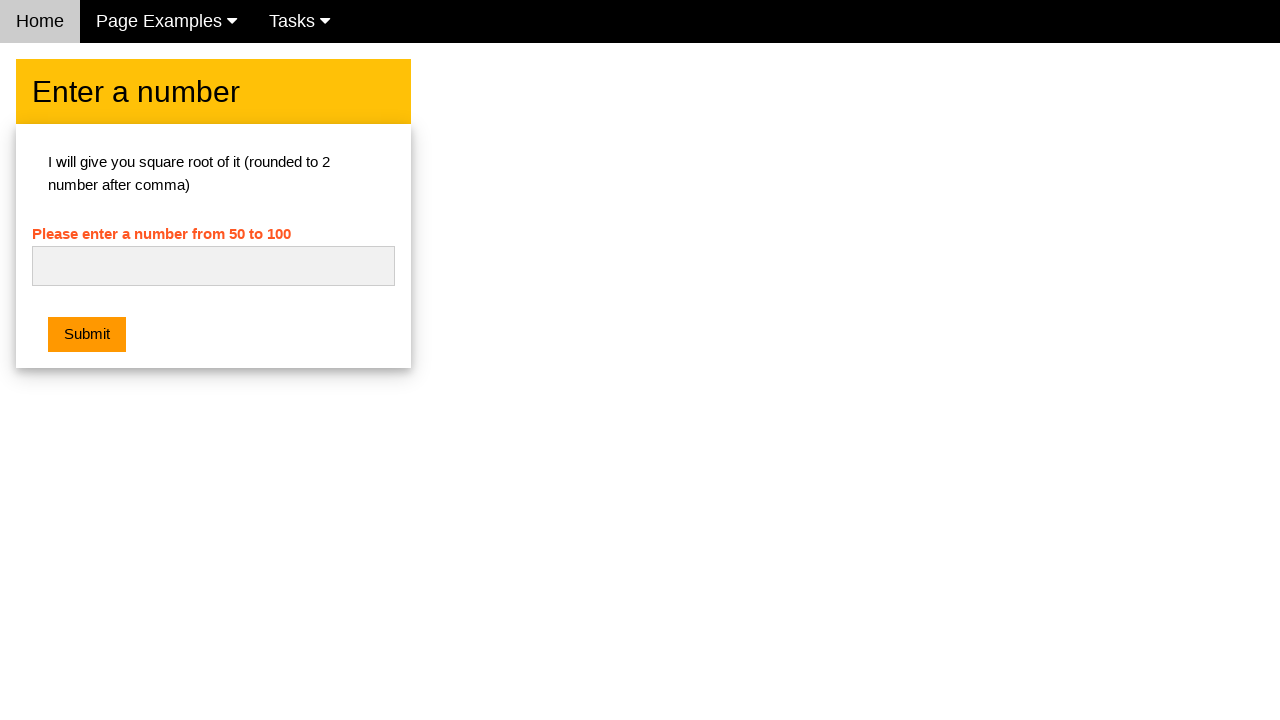

Navigated to enter_a_number page
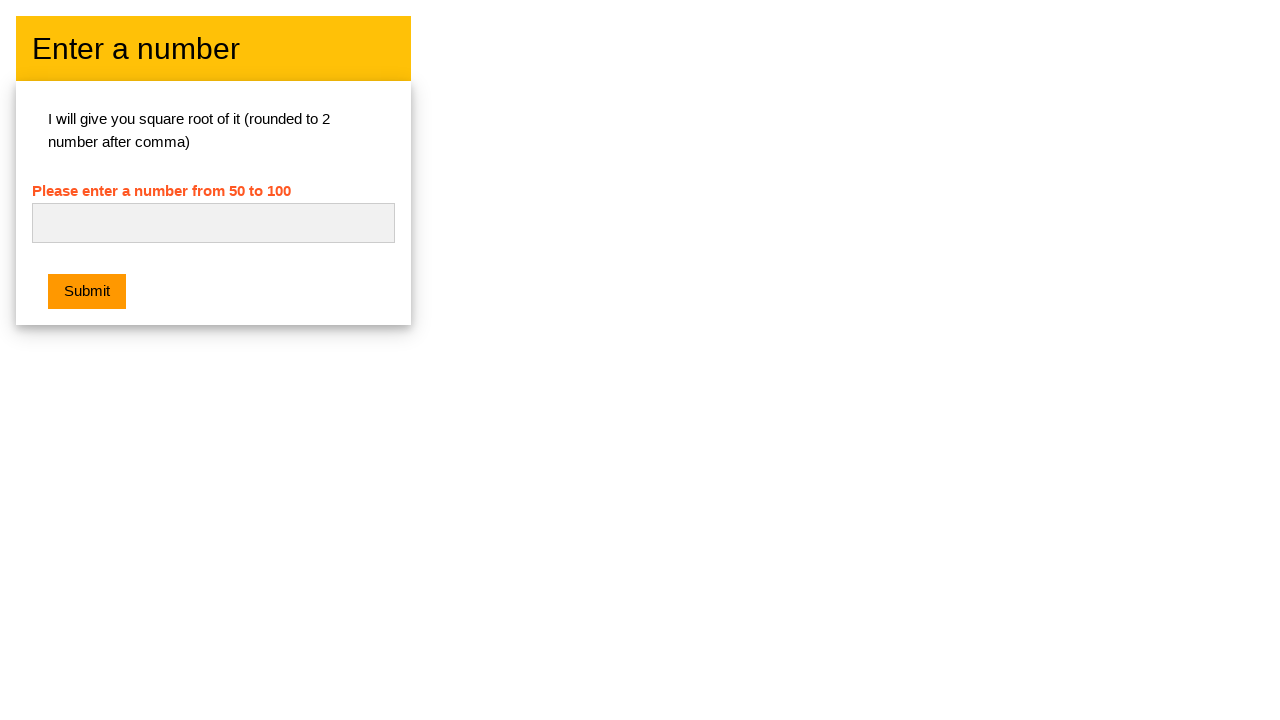

Filled input field with number 70 on #numb
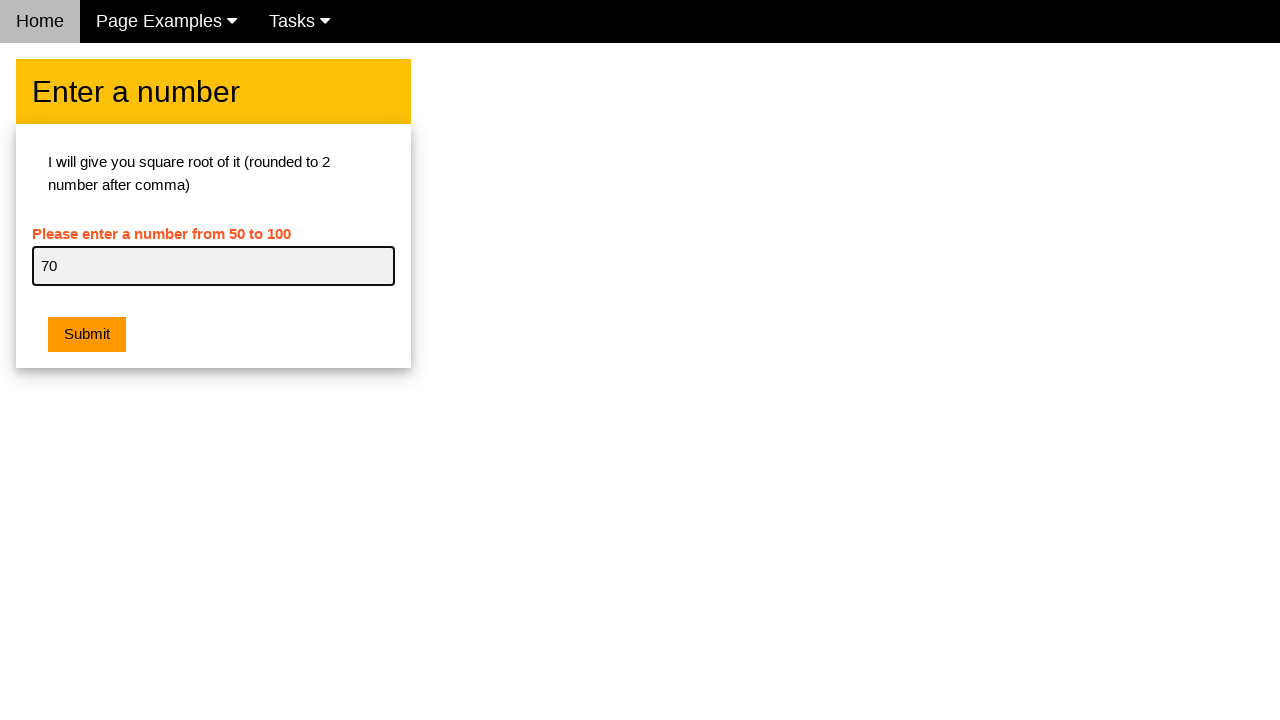

Set up dialog event handler to dismiss alerts
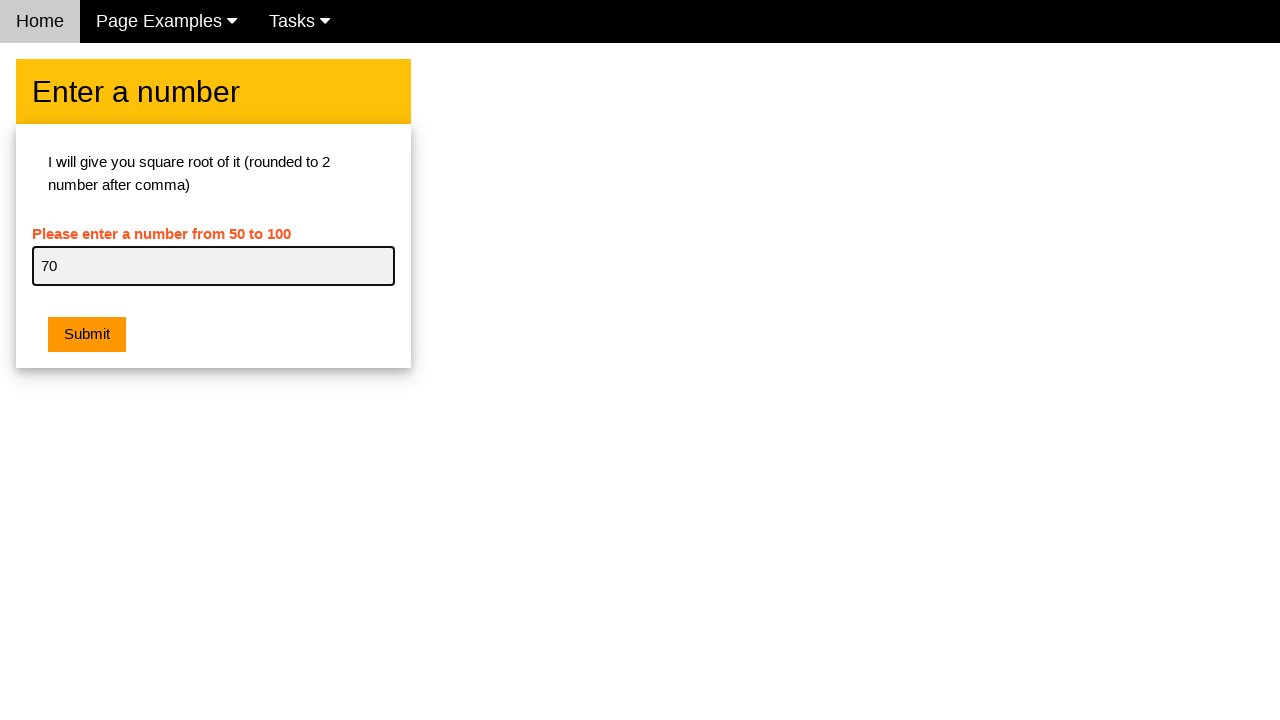

Clicked submit button to calculate square root of 70 at (87, 335) on .w3-btn
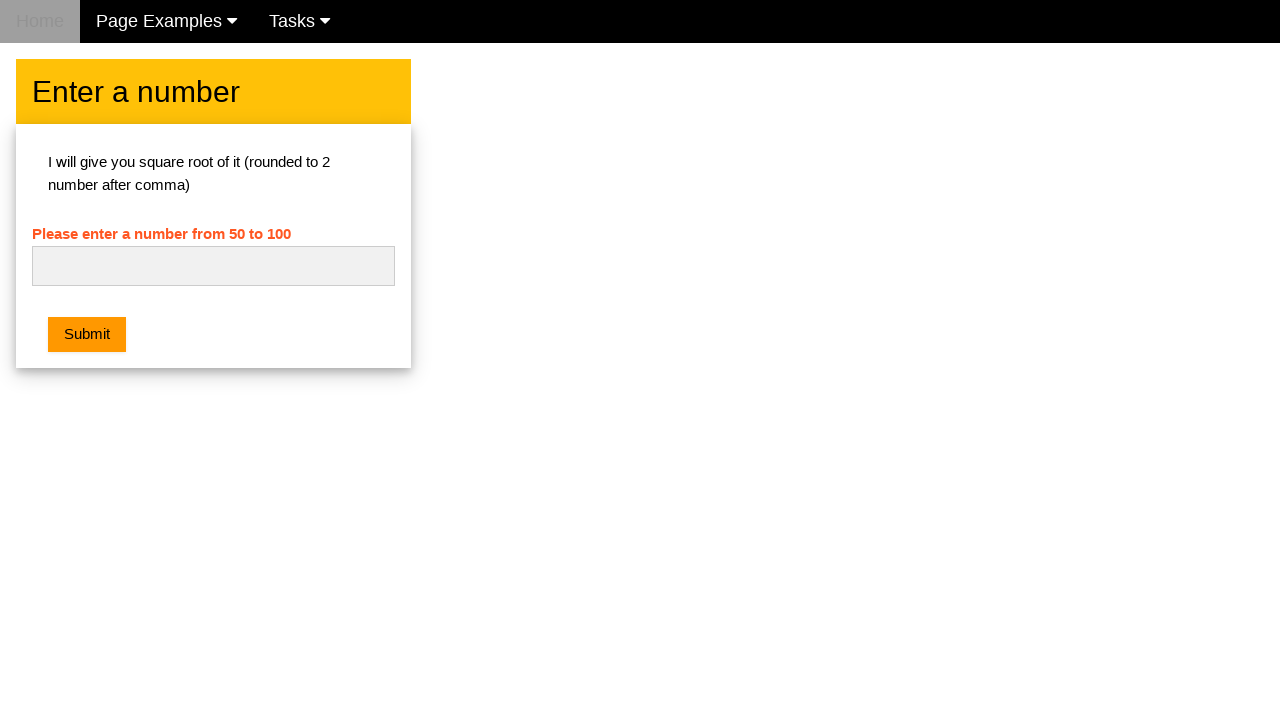

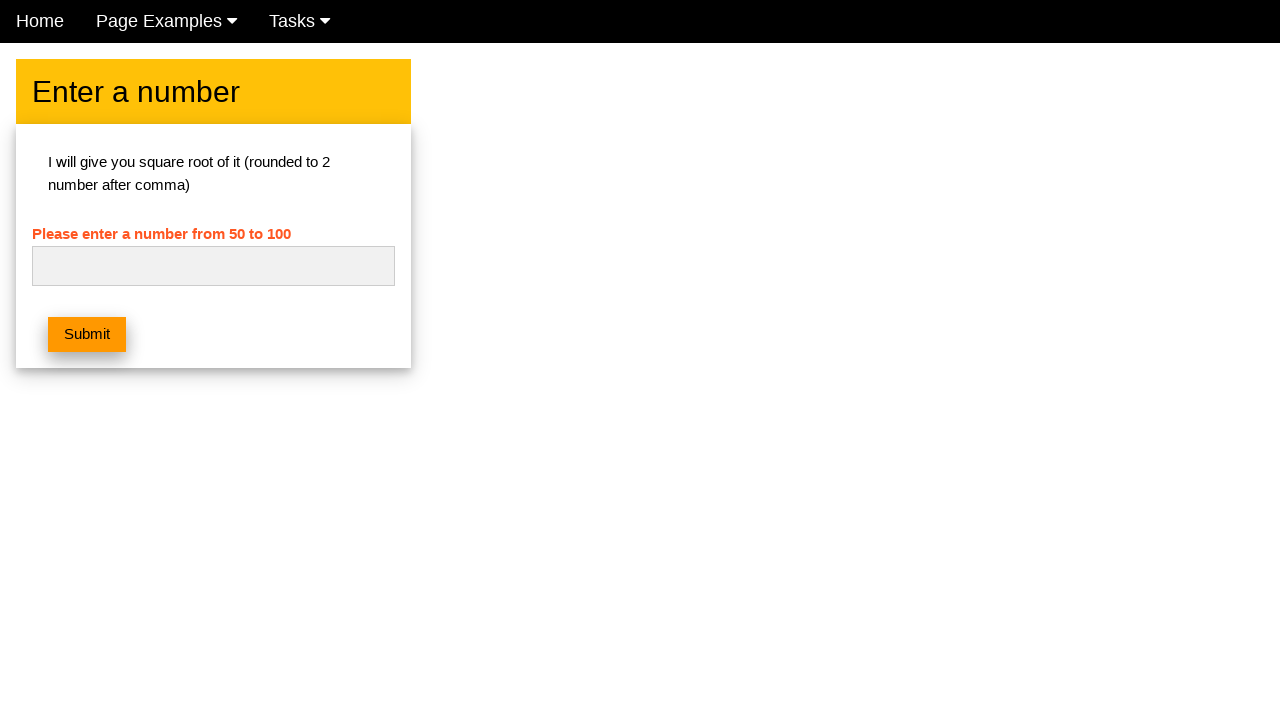